Tests passenger selection dropdown by incrementing adult count multiple times and verifying the final selection

Starting URL: https://rahulshettyacademy.com/dropdownsPractise/

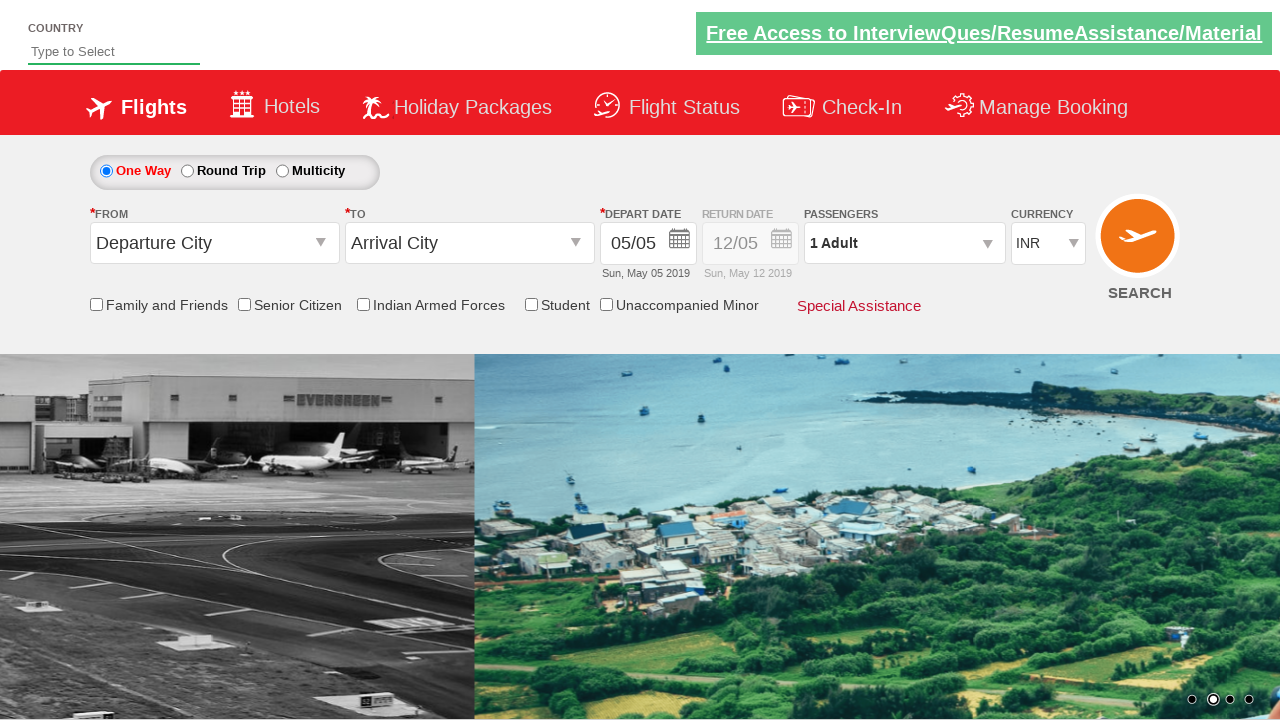

Clicked passenger info dropdown to open it at (904, 243) on #divpaxinfo
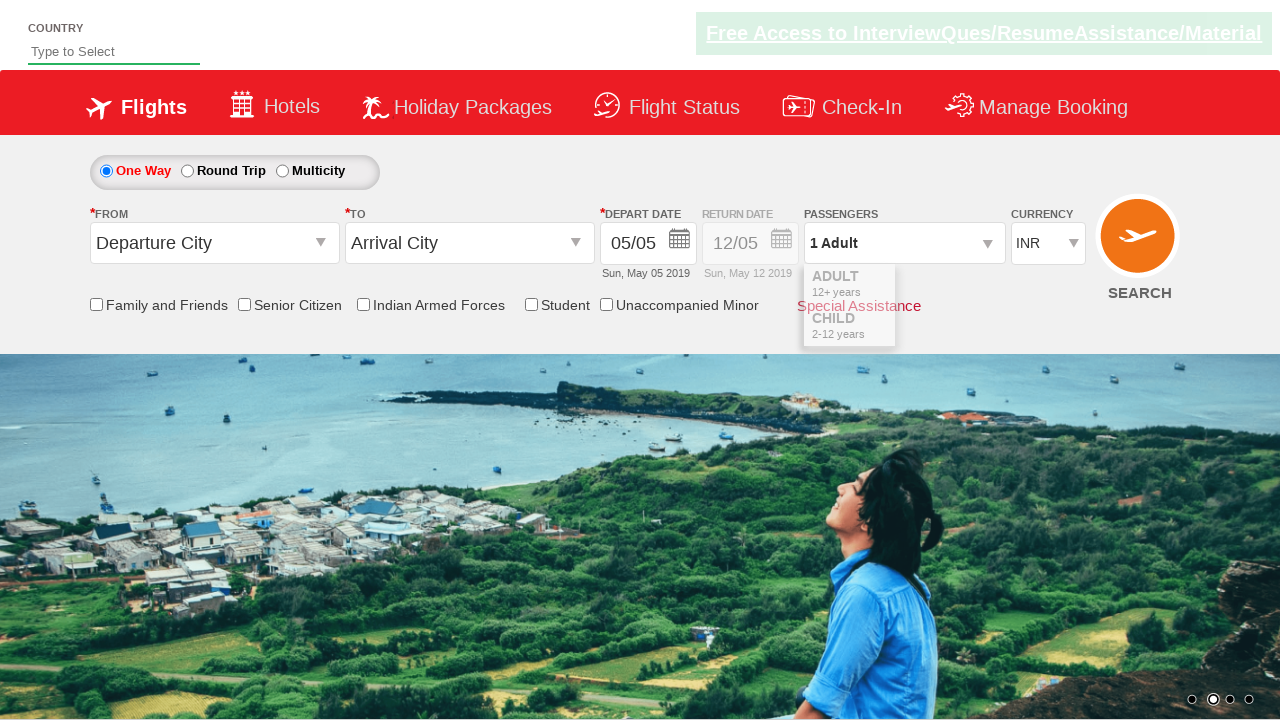

Waited for dropdown to be ready
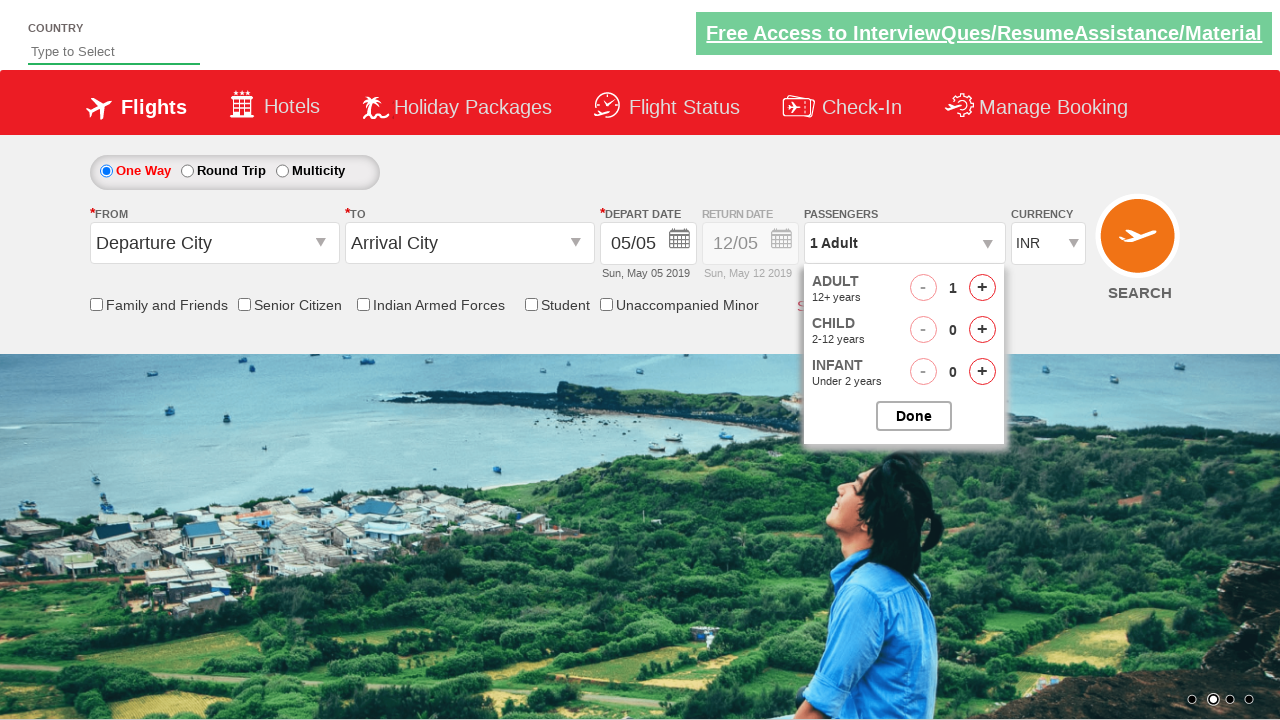

Clicked increment adult button (iteration 1/4) at (982, 288) on #hrefIncAdt
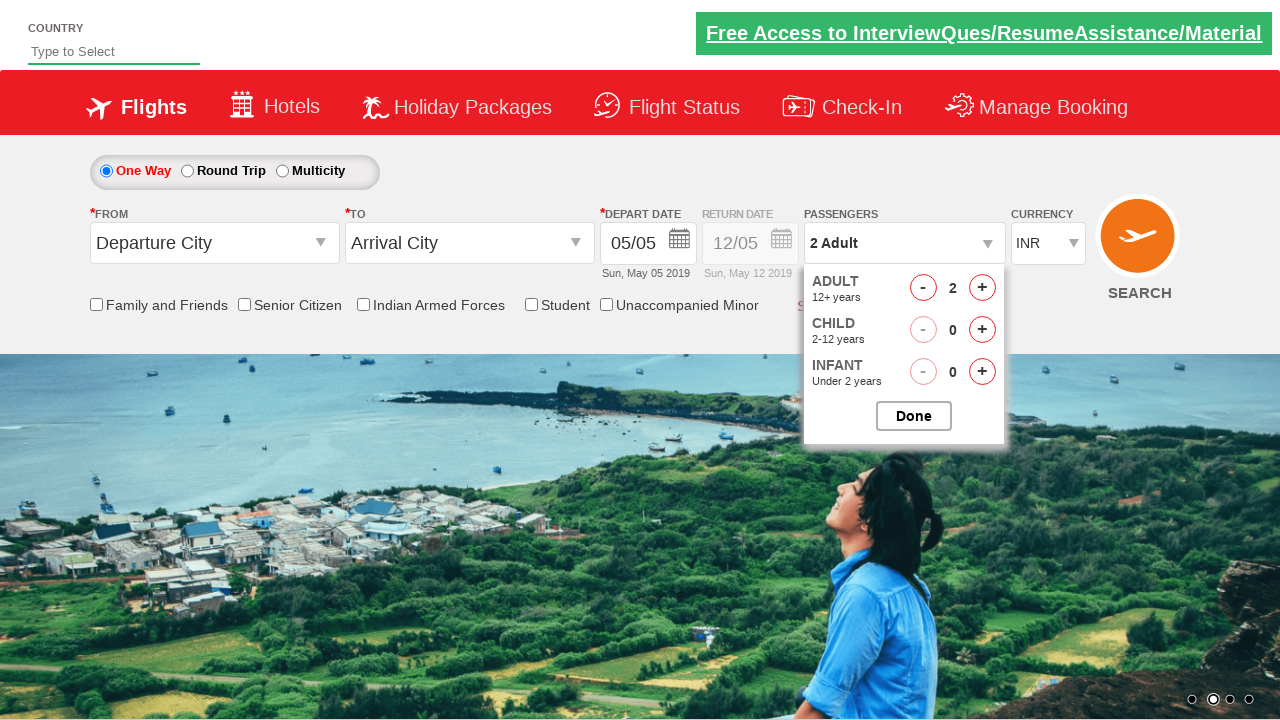

Waited for dropdown update after incrementing adult count
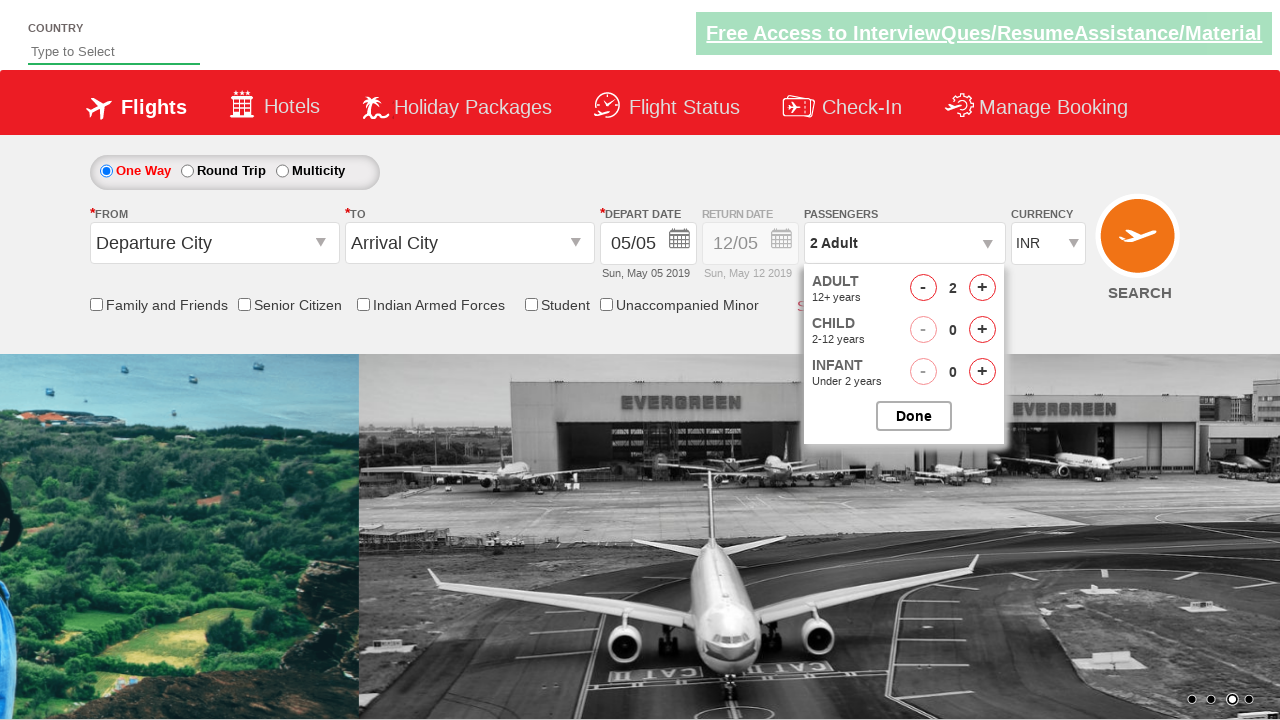

Clicked increment adult button (iteration 2/4) at (982, 288) on #hrefIncAdt
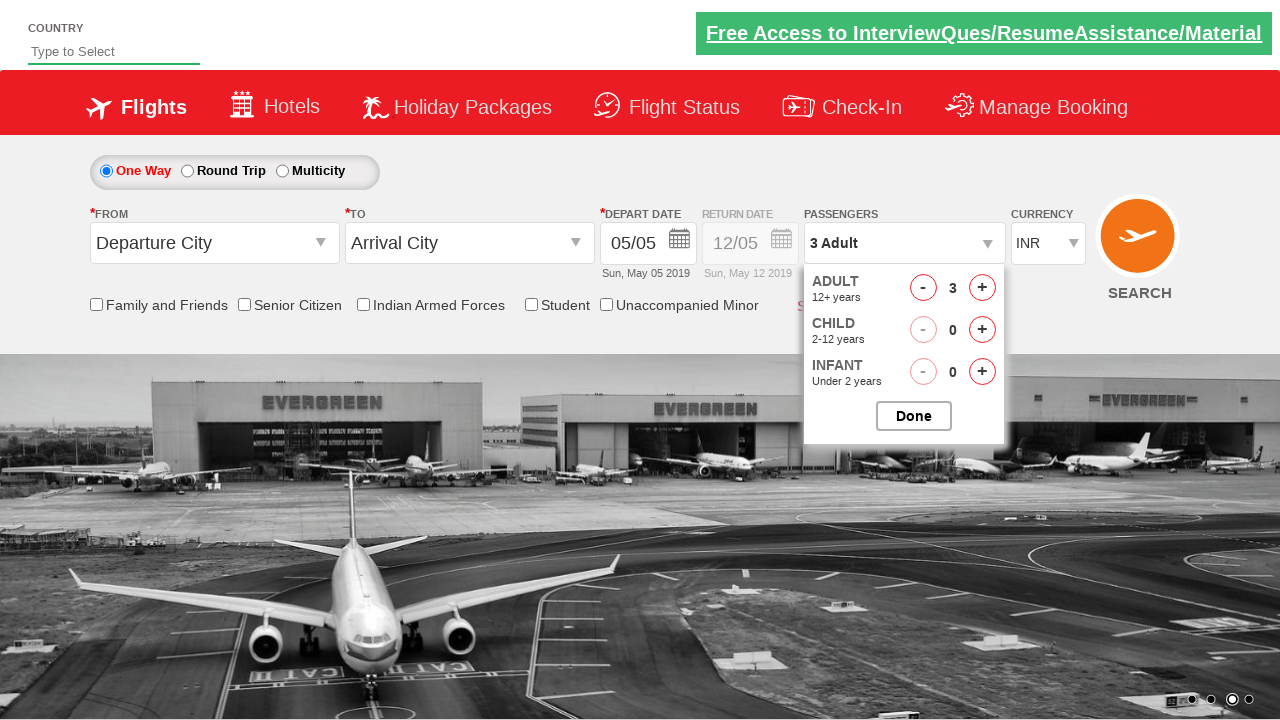

Waited for dropdown update after incrementing adult count
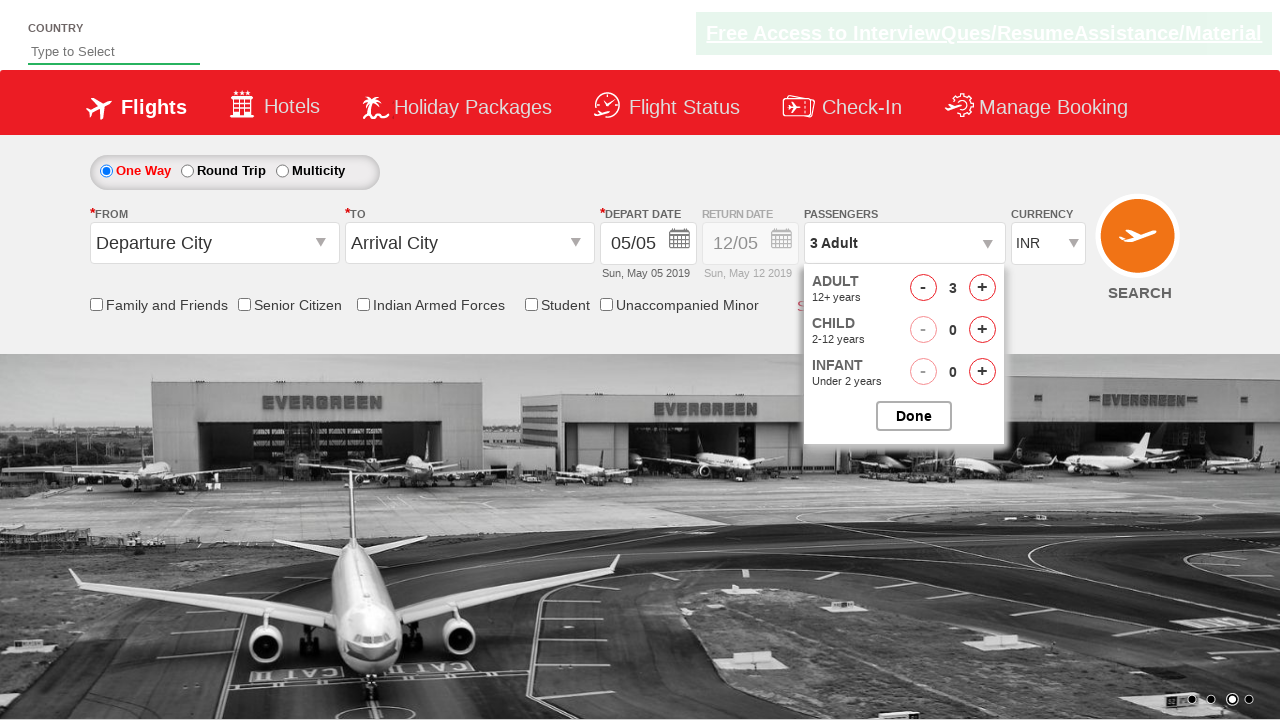

Clicked increment adult button (iteration 3/4) at (982, 288) on #hrefIncAdt
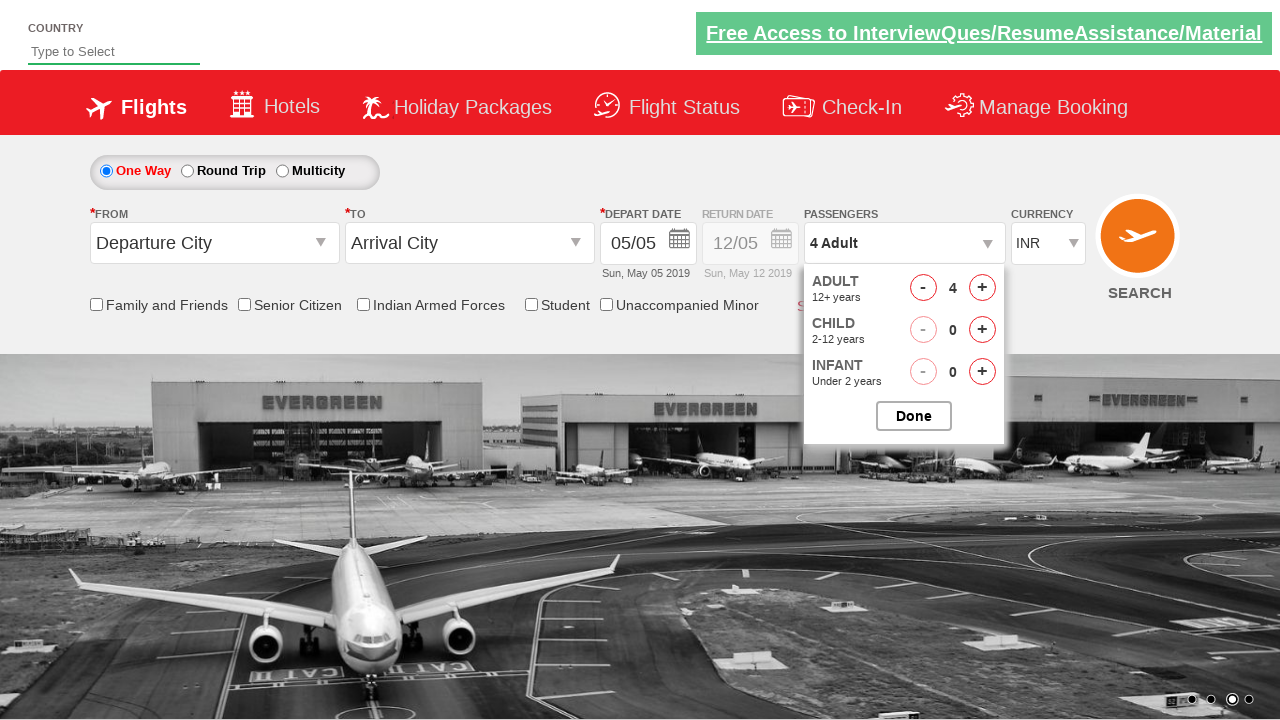

Waited for dropdown update after incrementing adult count
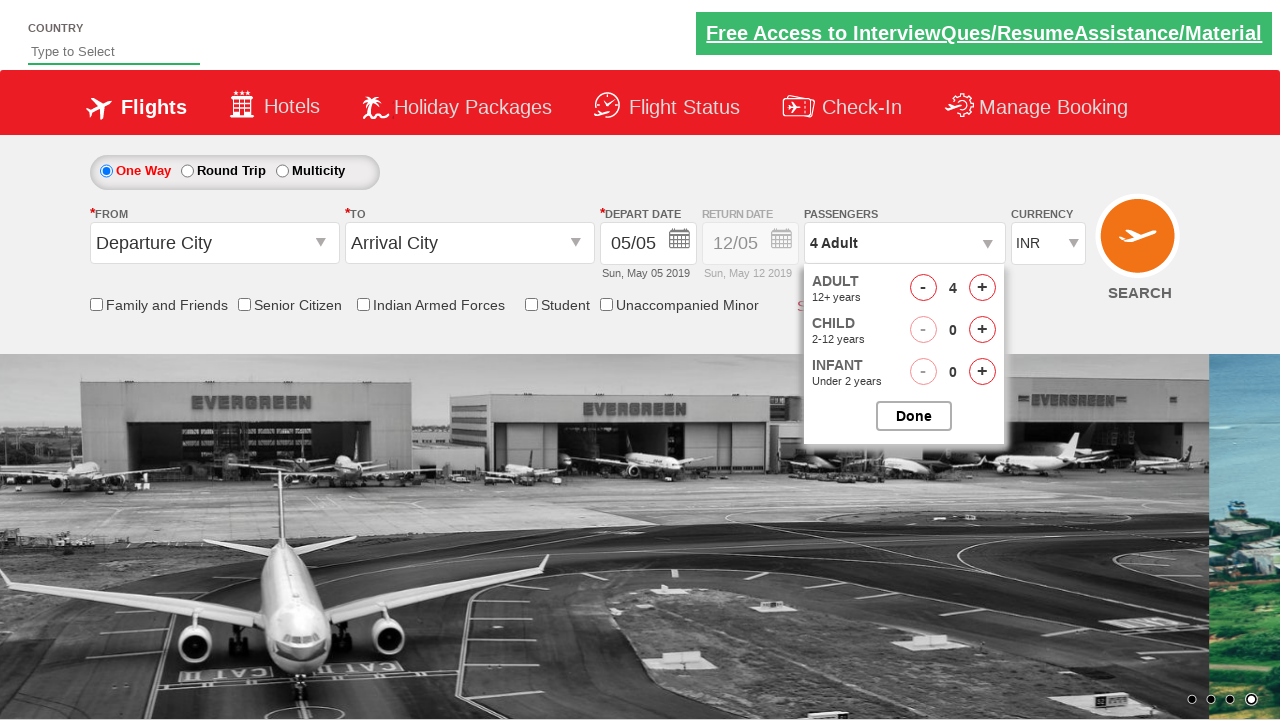

Clicked increment adult button (iteration 4/4) at (982, 288) on #hrefIncAdt
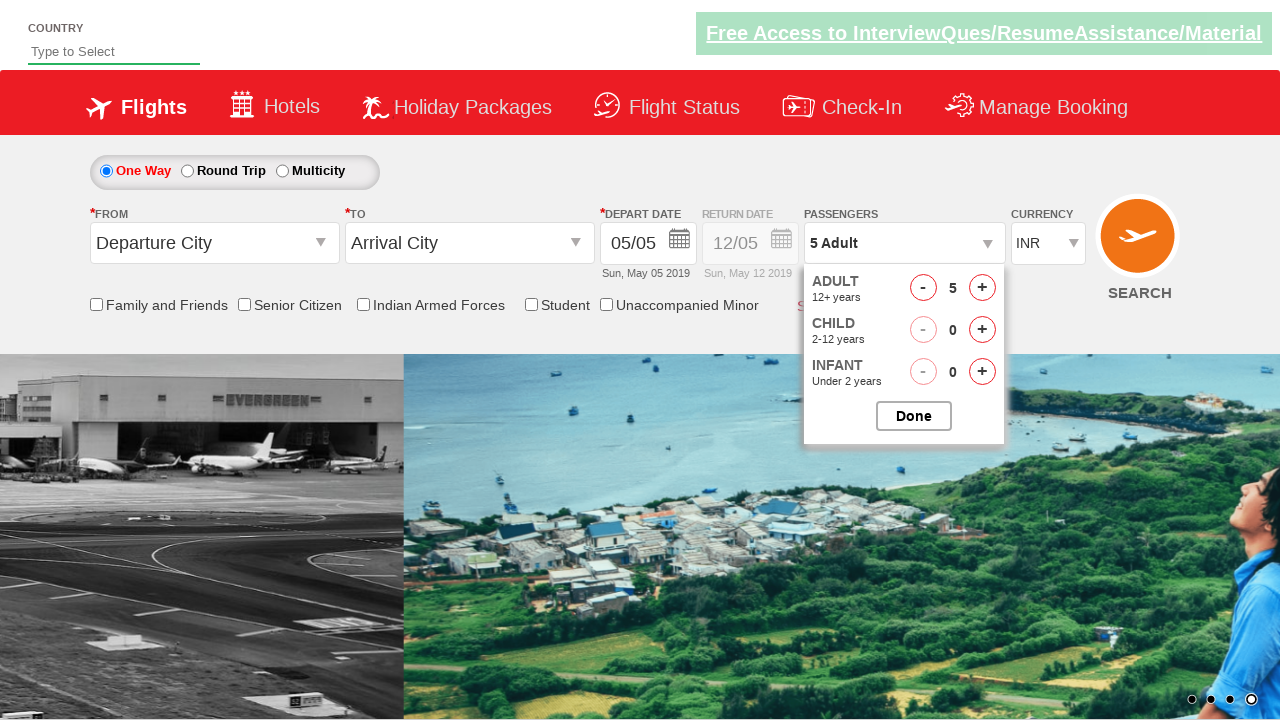

Waited for dropdown update after incrementing adult count
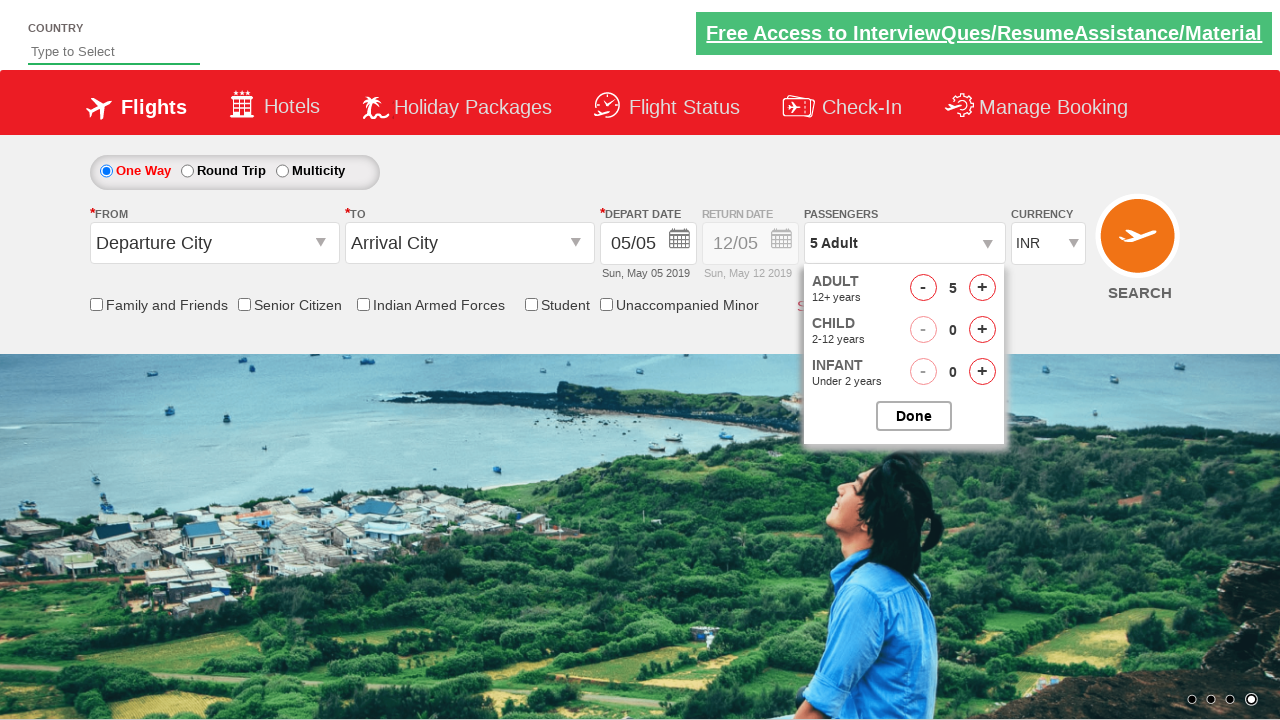

Closed the passenger selection dropdown at (914, 416) on #btnclosepaxoption
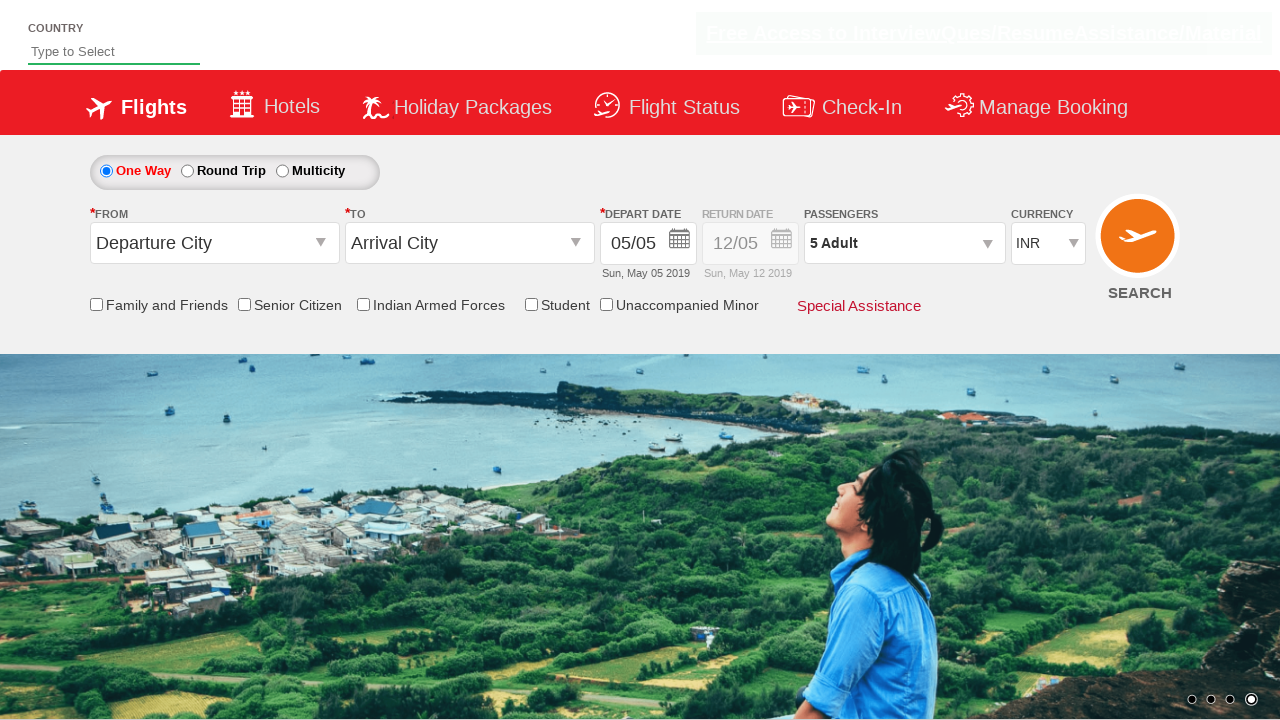

Verified passenger count displays '5 Adult'
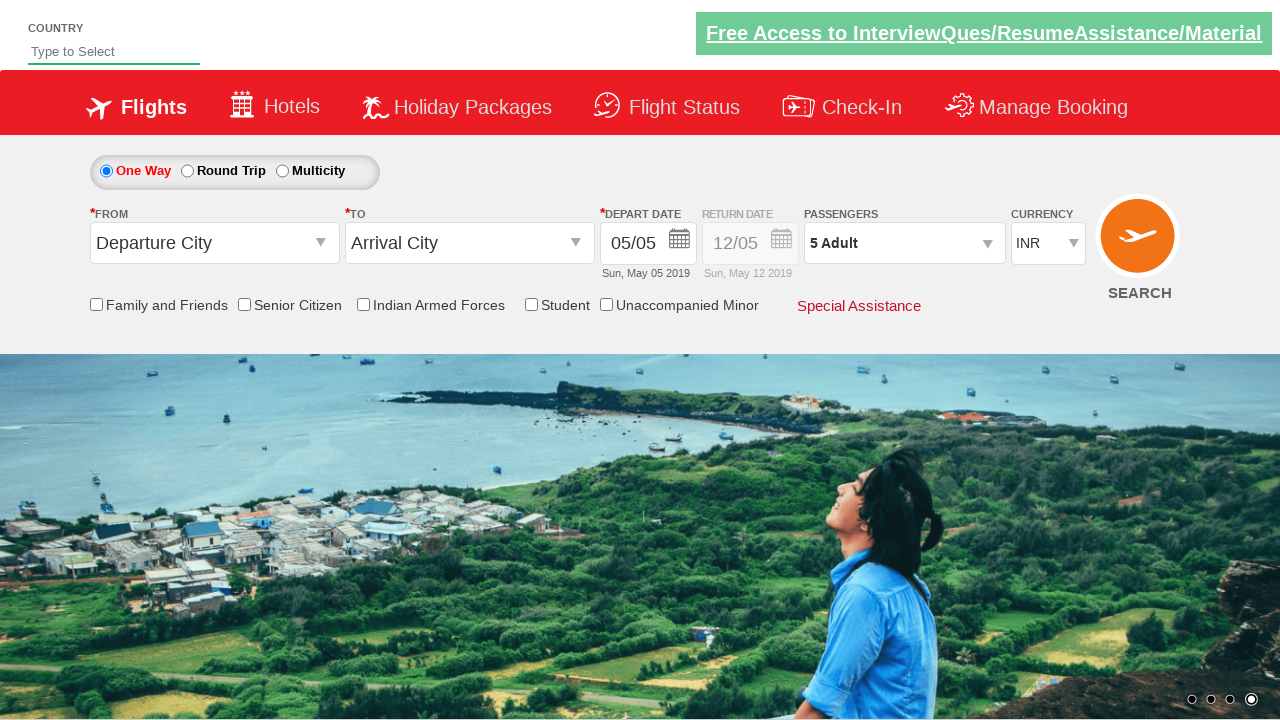

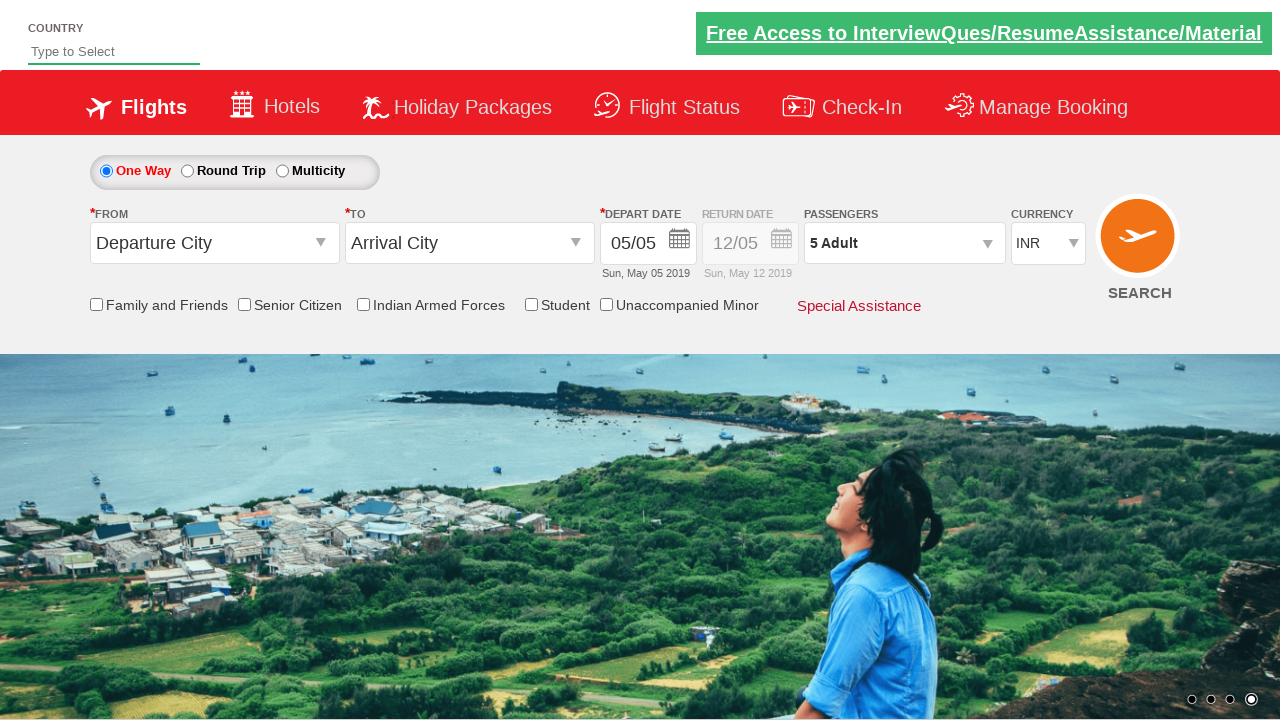